Tests navigation to the Status Codes page and verifies that clicking the 500 status code link displays the correct message confirming a 500 status code was returned.

Starting URL: https://the-internet.herokuapp.com/

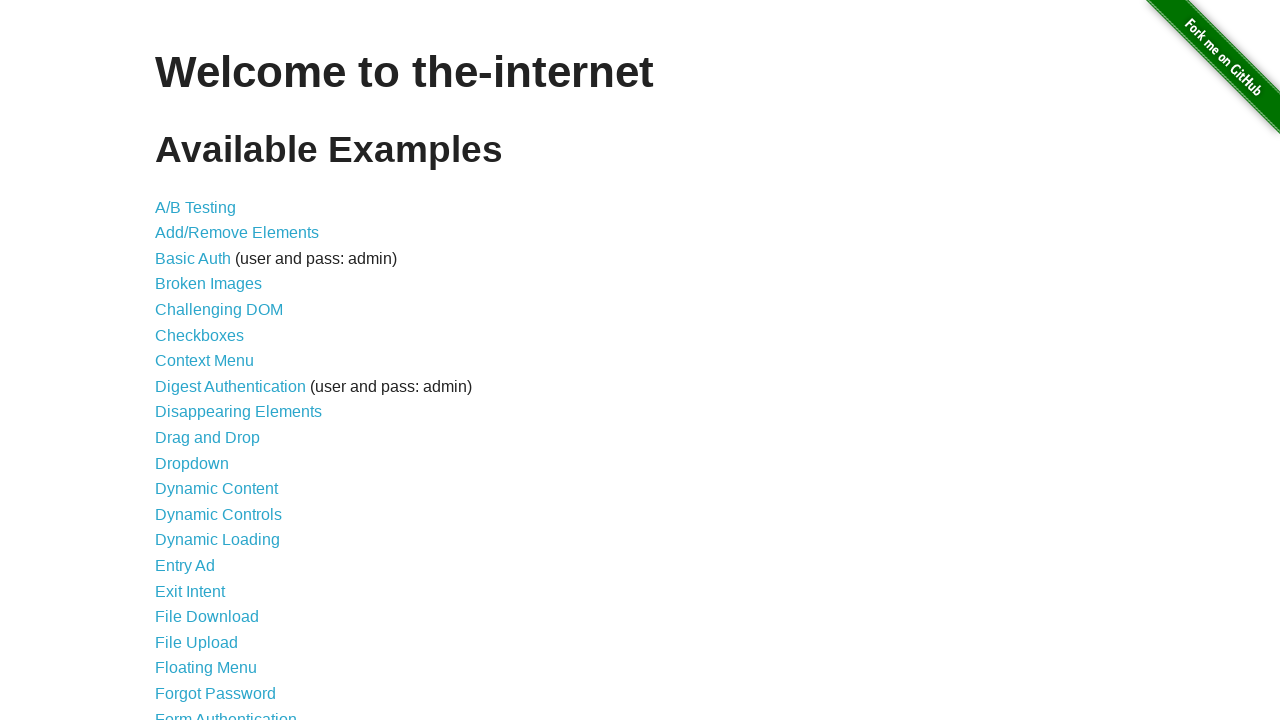

Clicked on Status Codes link at (203, 600) on text=Status Codes
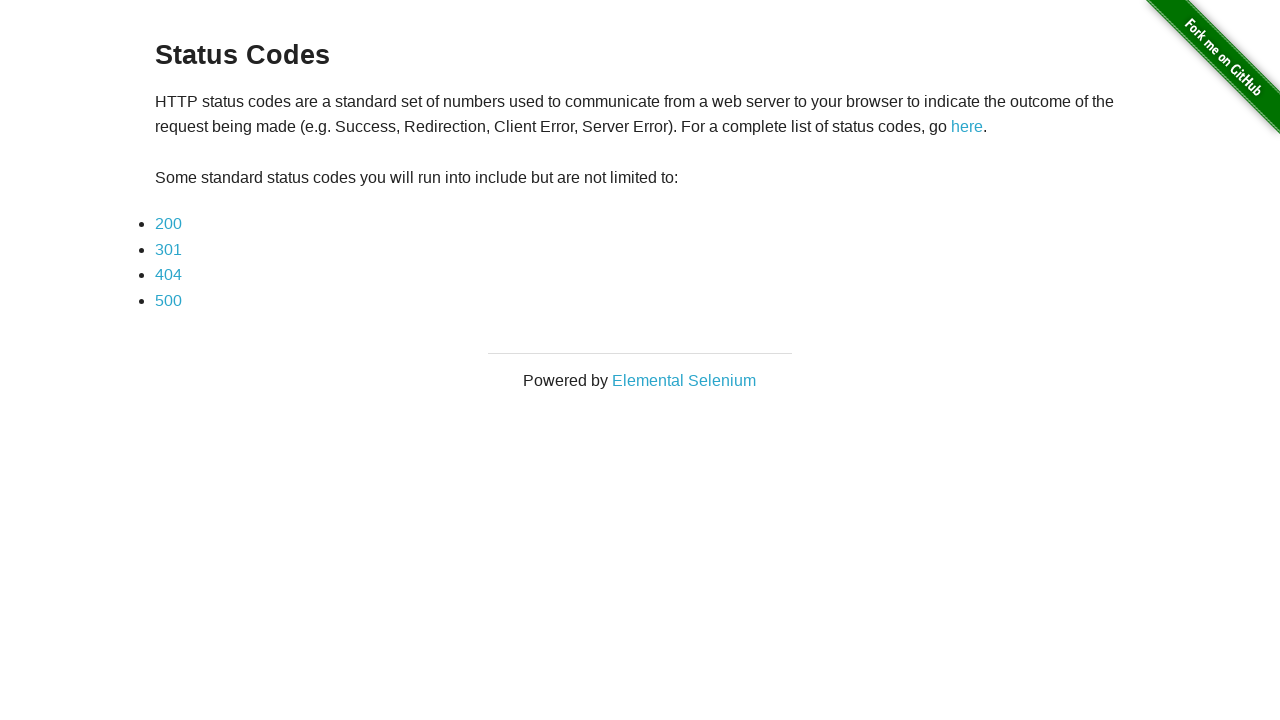

Clicked on 500 status code link at (168, 300) on text=500
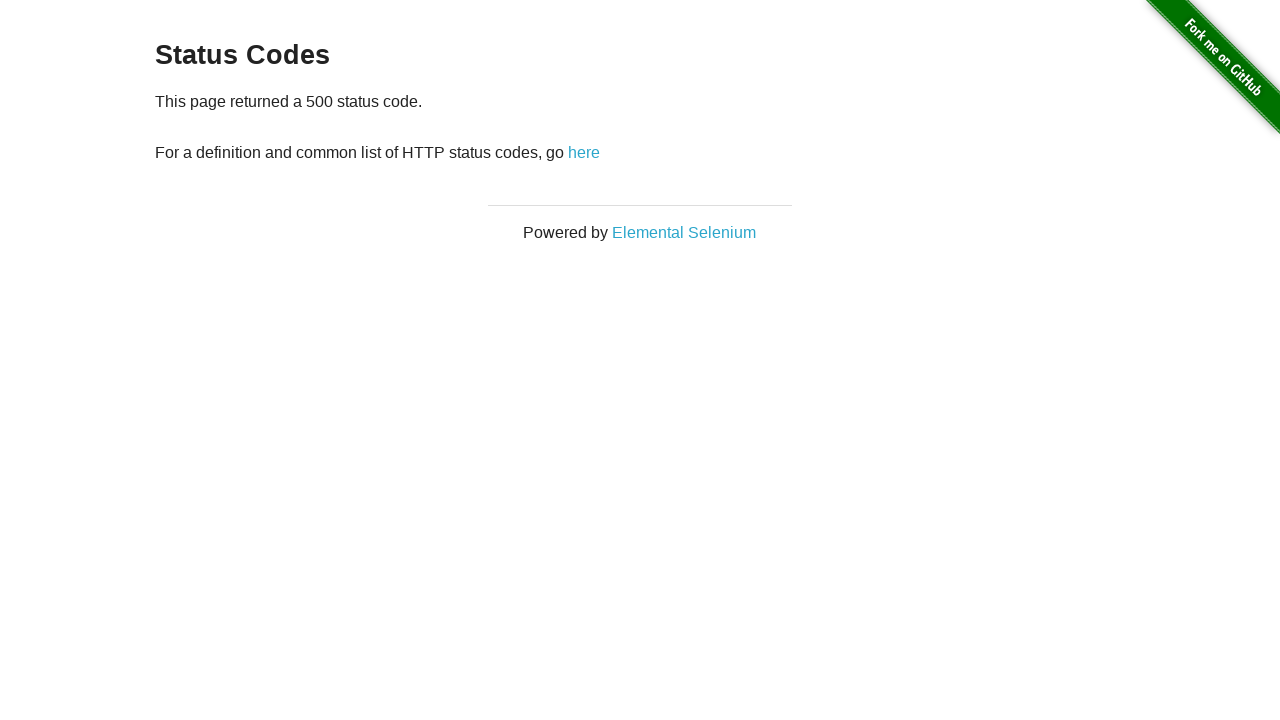

Status code message element loaded
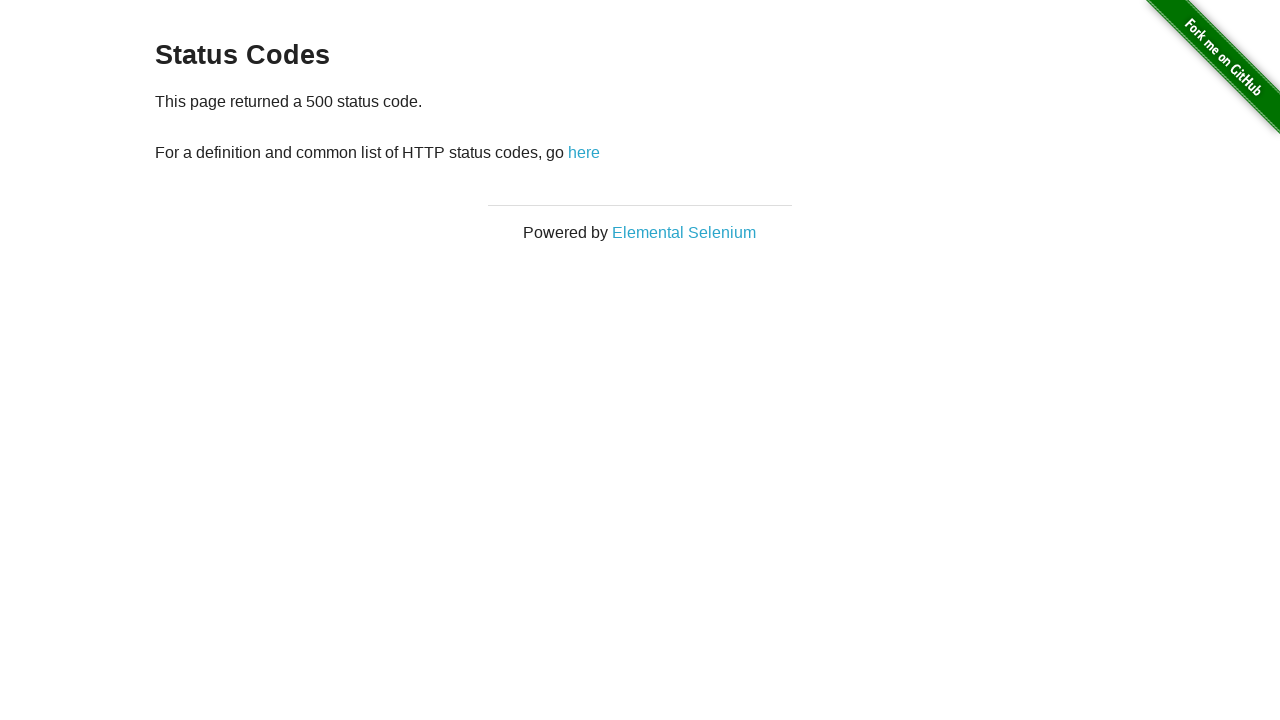

Retrieved status code message text
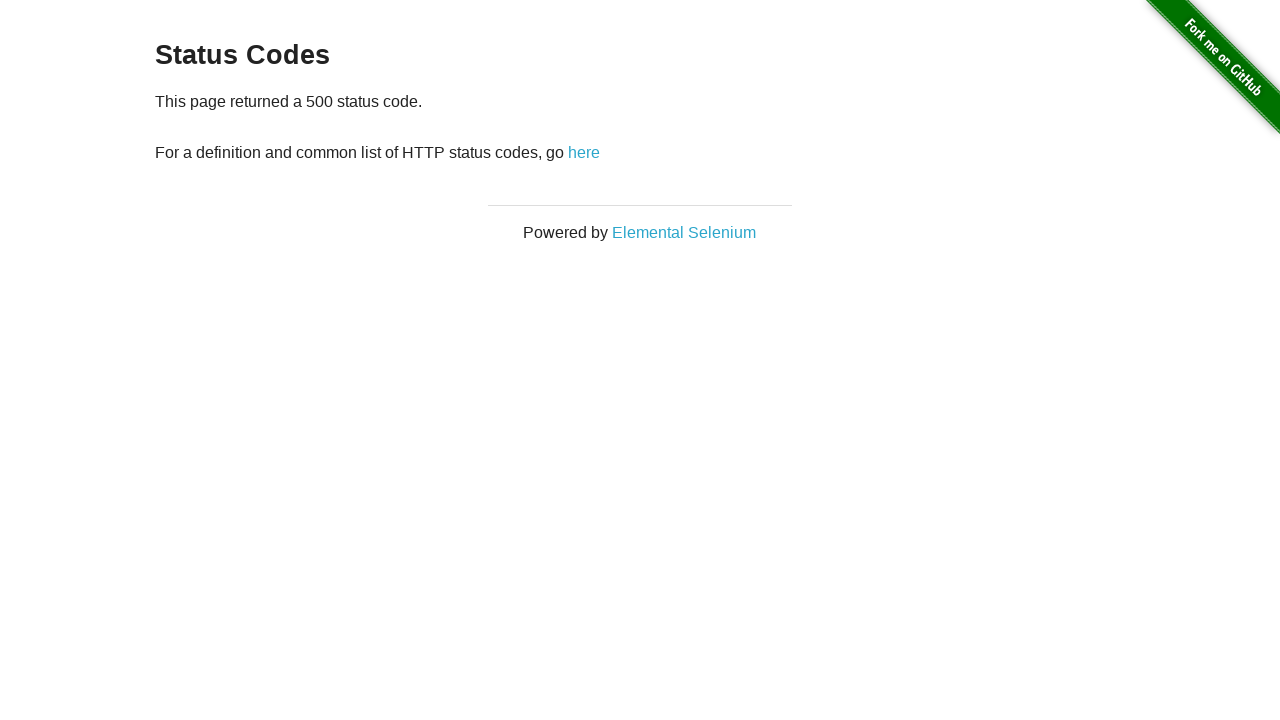

Verified that status text contains '500 status code' message
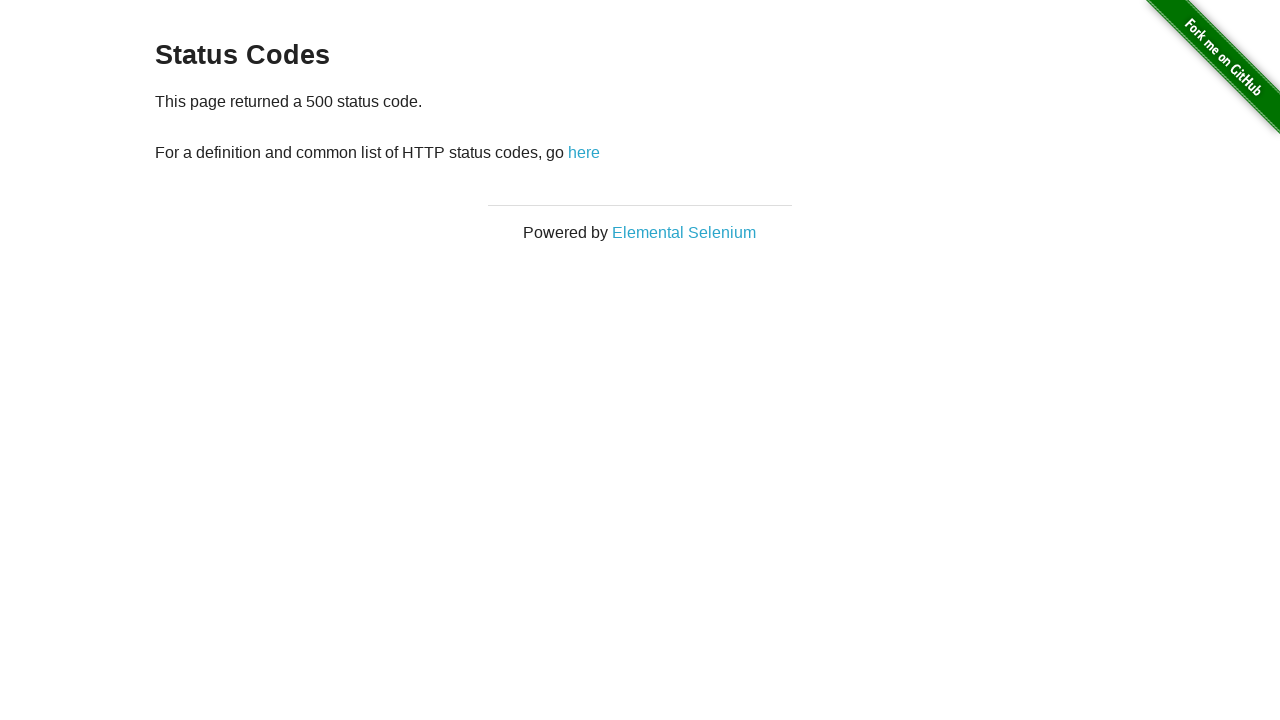

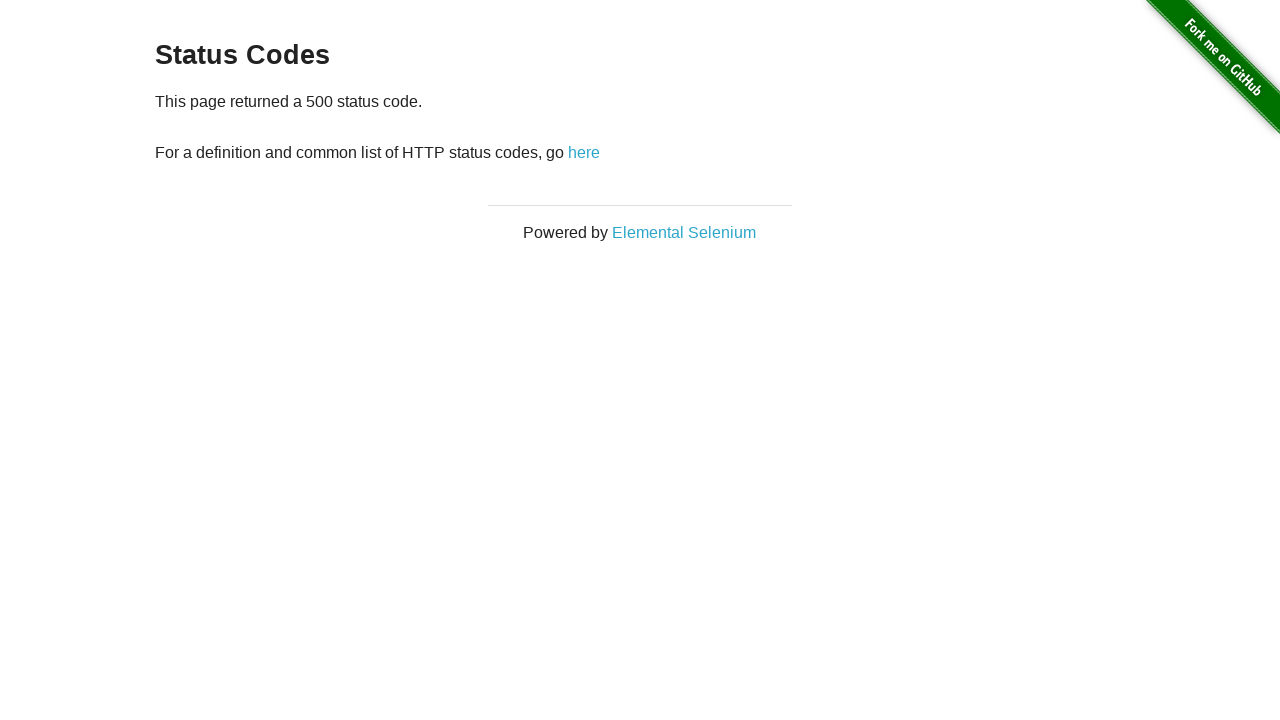